Navigates to the Blog section and clicks on a specific blog post link to open it

Starting URL: https://marcogarujo.netlify.app/

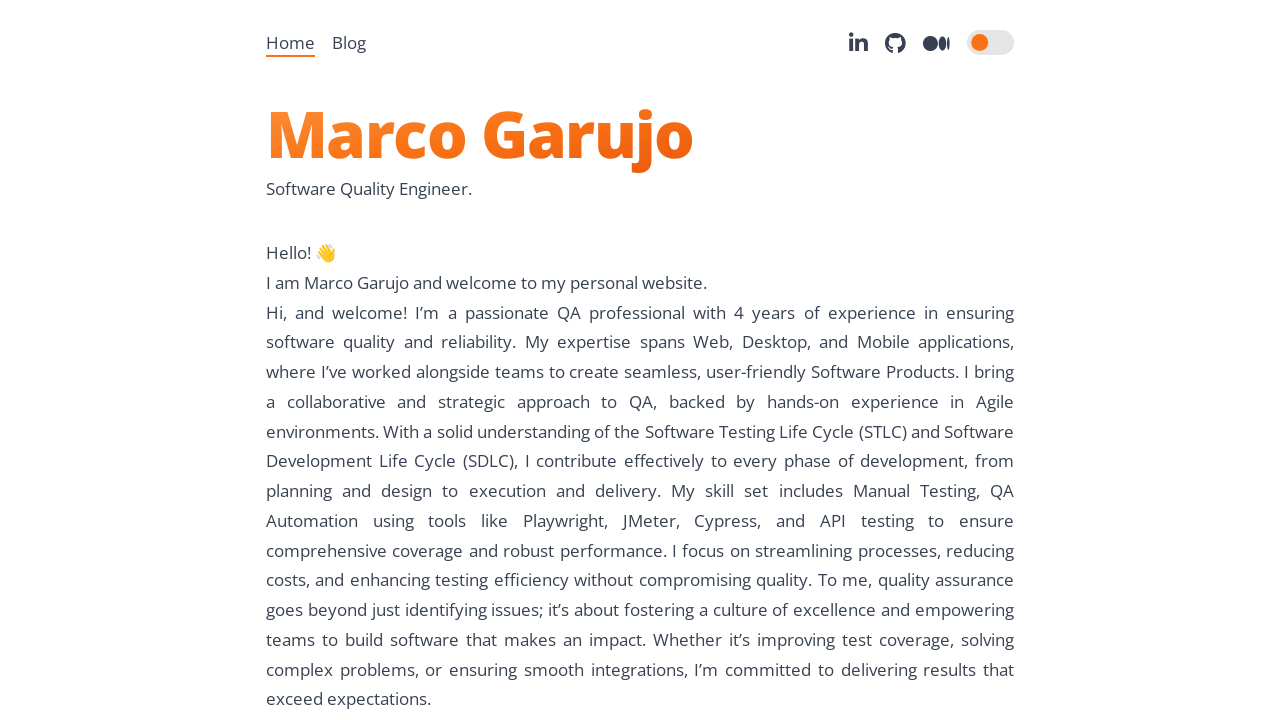

Clicked on Blog link to navigate to Blog section at (349, 42) on internal:role=link[name="Blog"s]
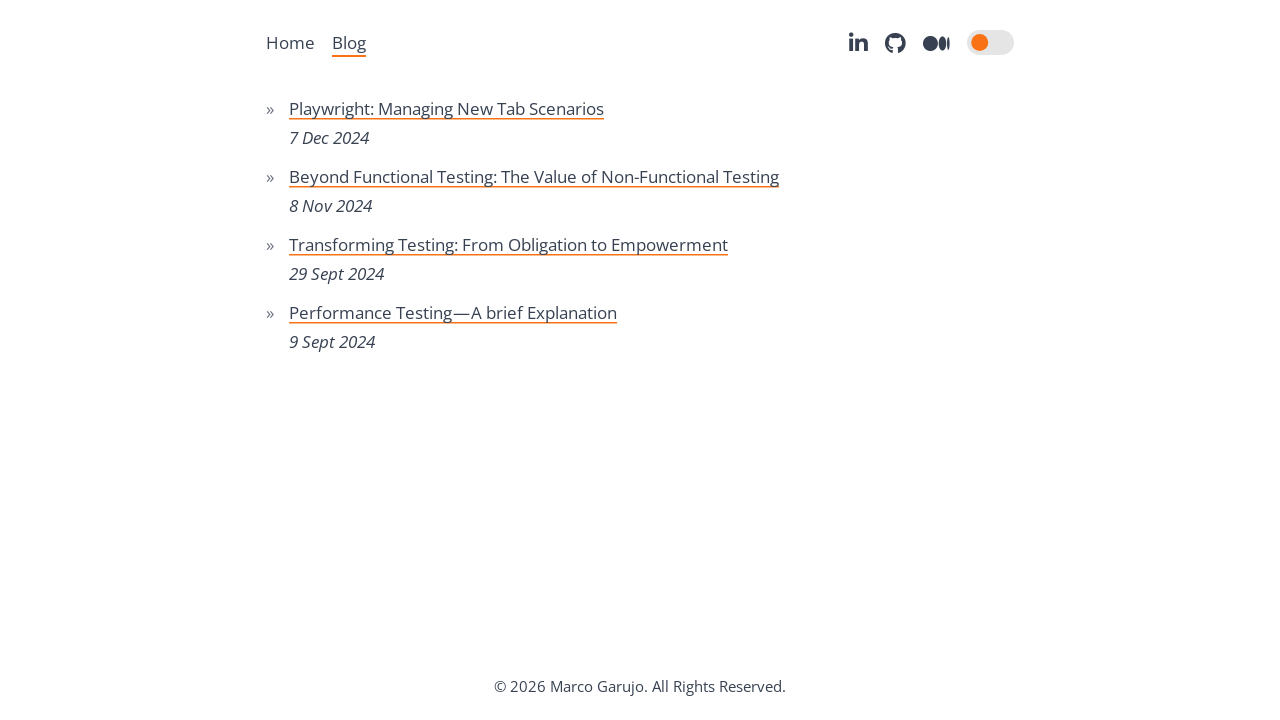

Clicked on blog post 'Beyond Functional Testing: The Value of Non-Functional Testing' to open it at (534, 176) on internal:role=link[name="Beyond Functional Testing: The Value of Non-Functional 
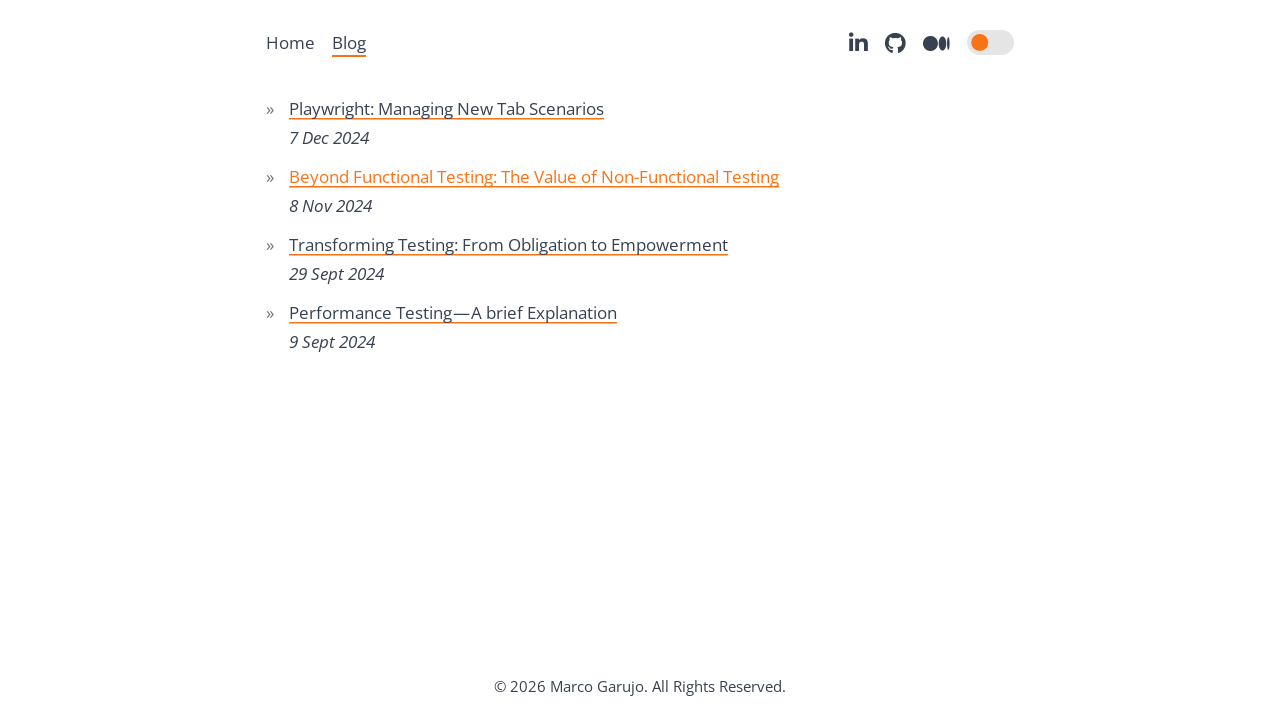

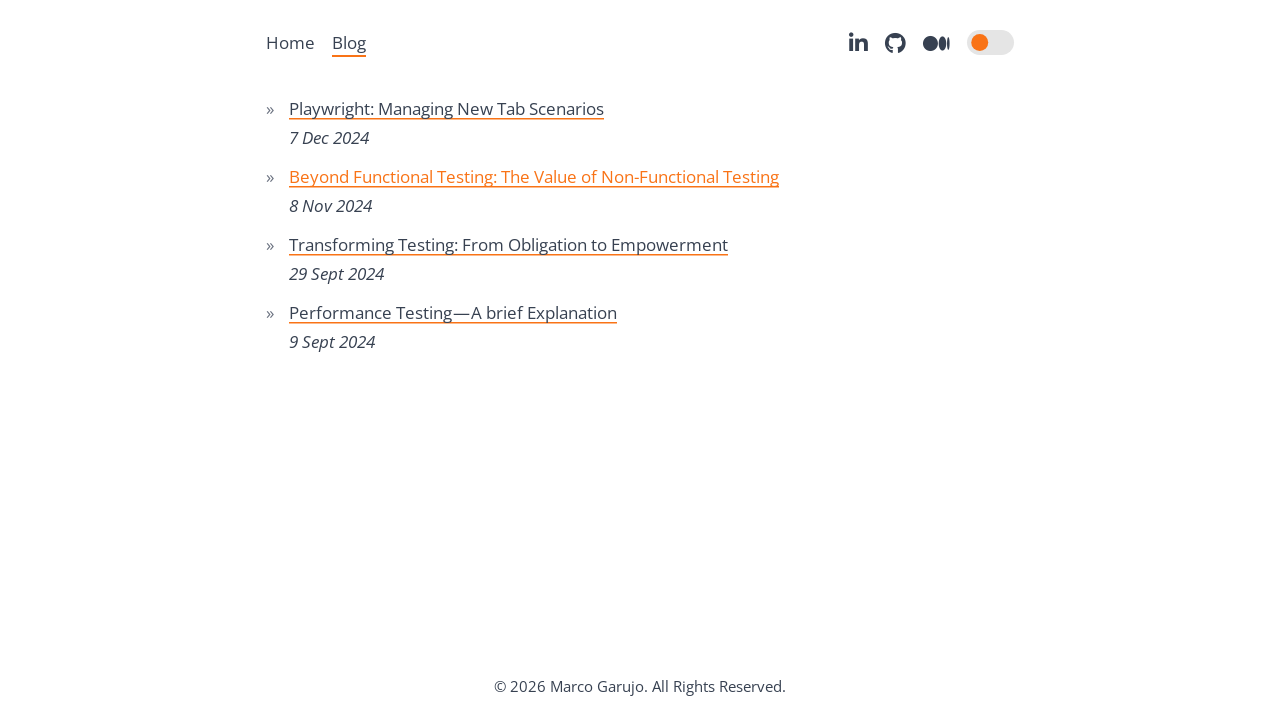